Tests login with invalid password and verifies the error message "Your password is invalid!" is displayed

Starting URL: http://the-internet.herokuapp.com/login

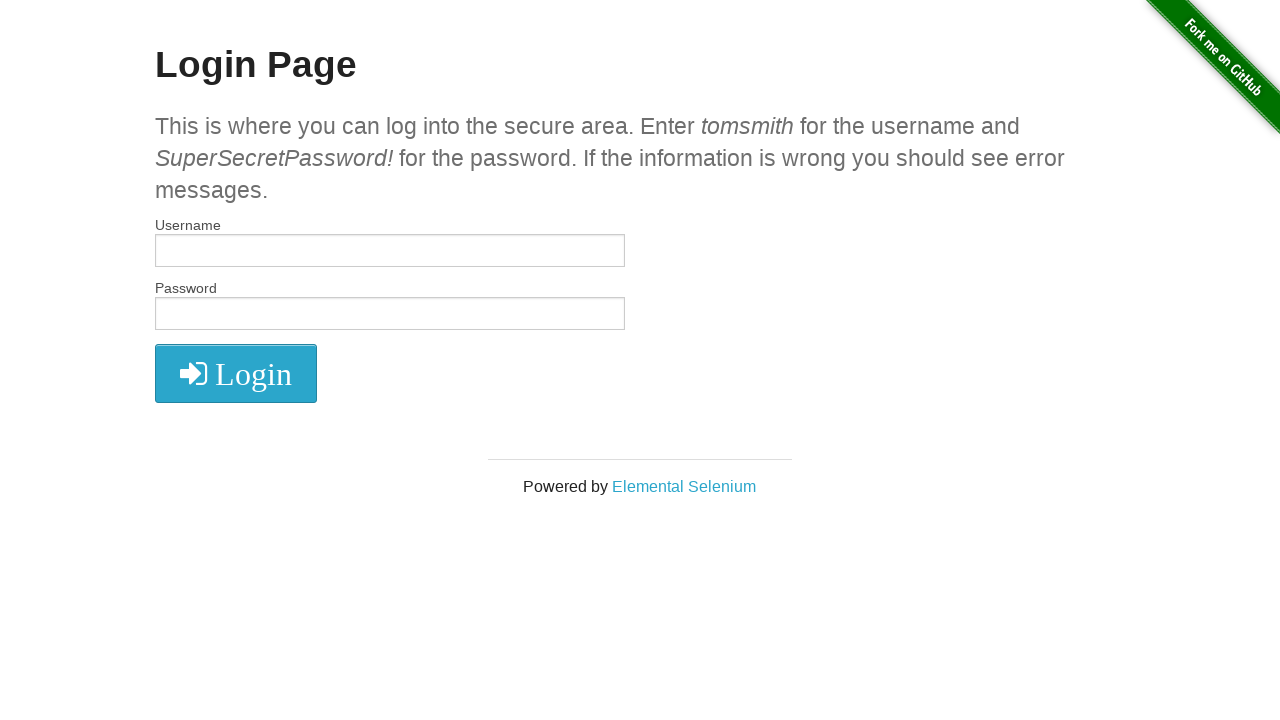

Filled username field with 'tomsmith' on #username
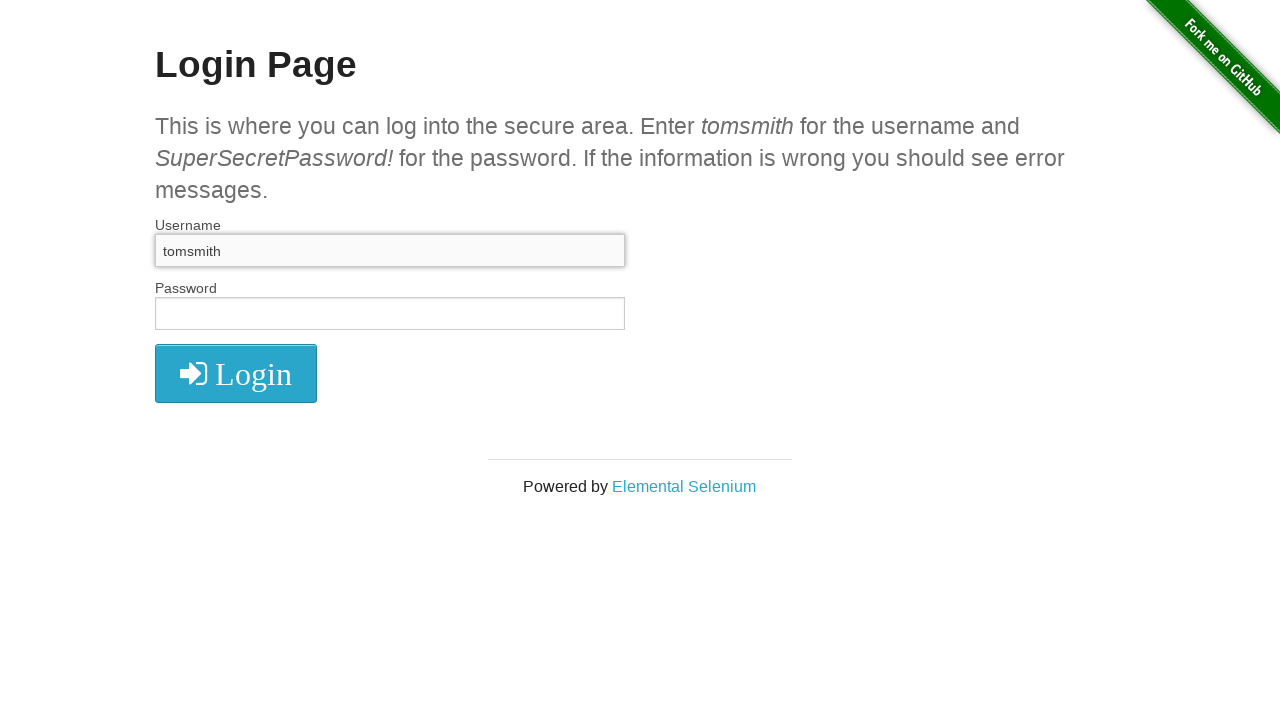

Filled password field with 'SuperSecretPassword' on input[name='password']
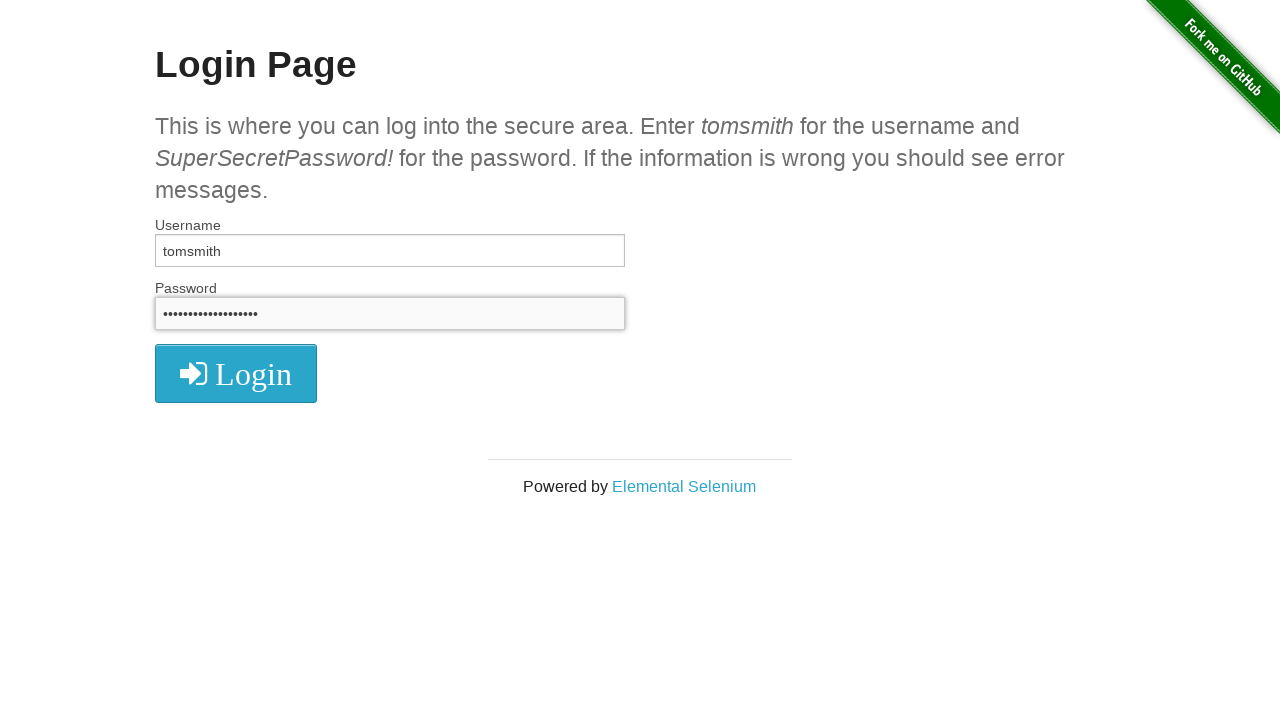

Clicked login button at (236, 374) on xpath=//i[@class='fa fa-2x fa-sign-in']
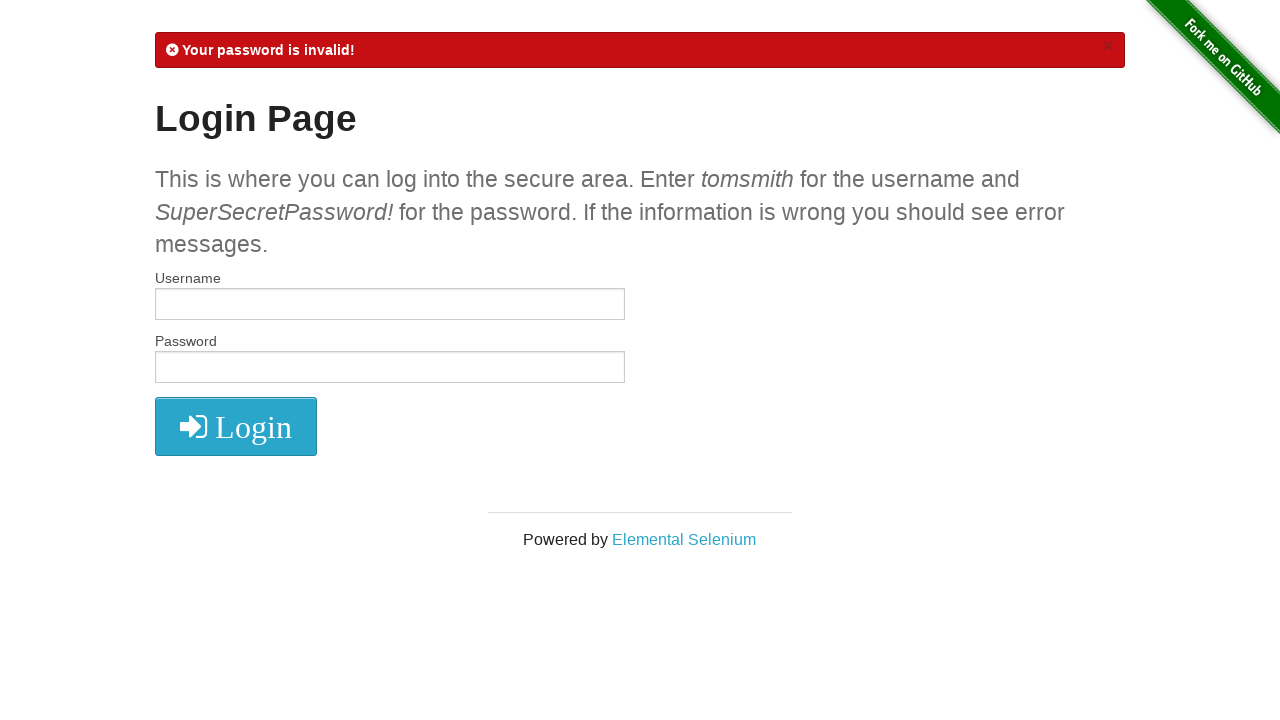

Error message element loaded
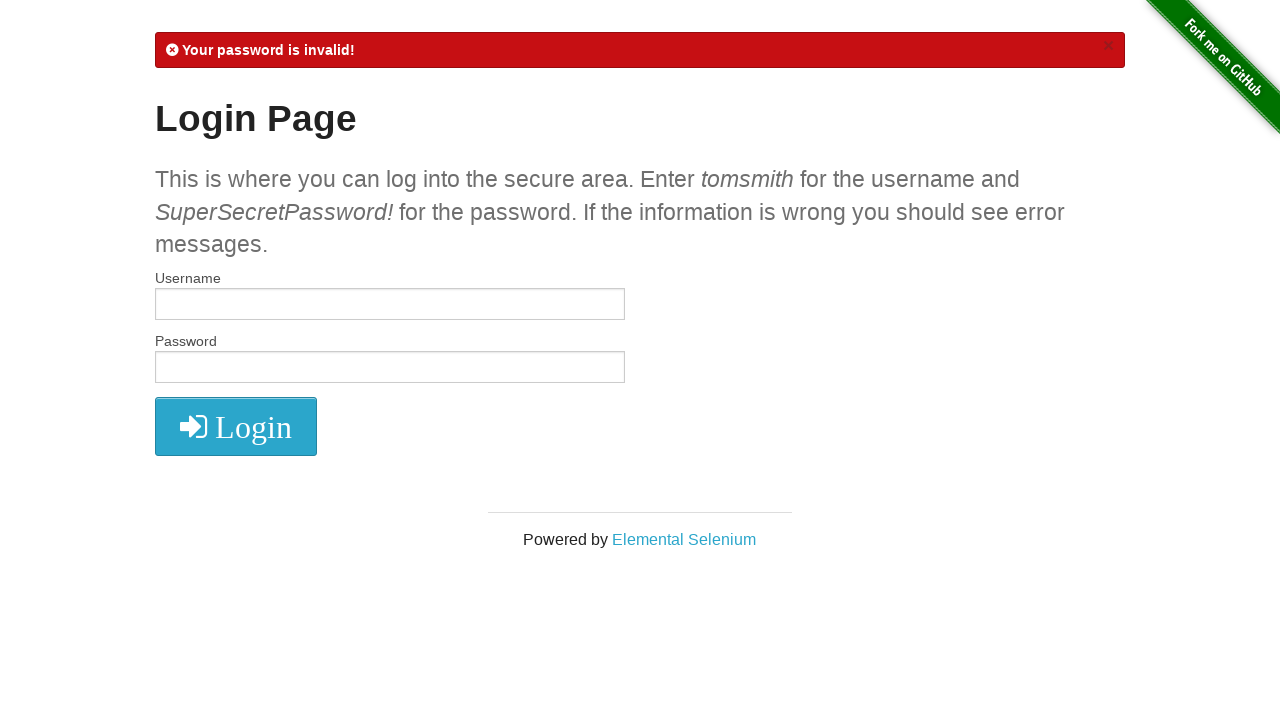

Verified error message contains 'Your password is invalid!'
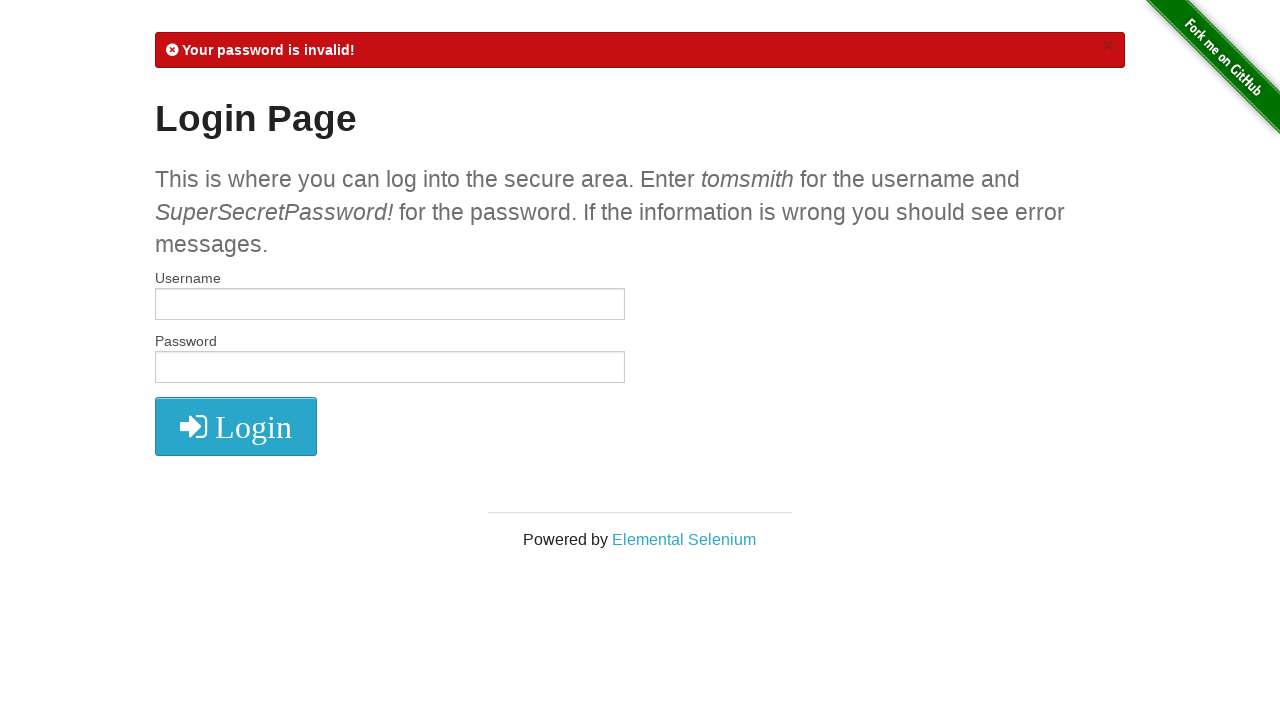

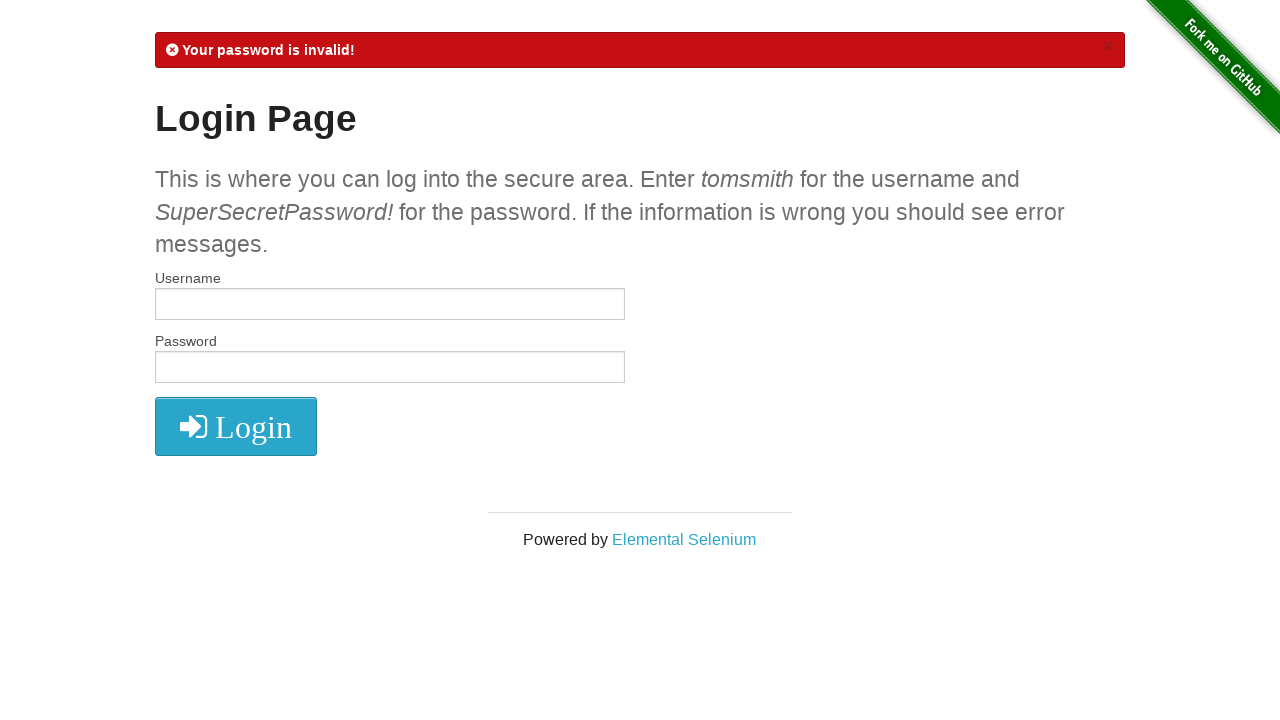